Tests the homepage by clicking on the main logo/picture link and then clicking on the banner image, verifying both elements are interactive.

Starting URL: https://demoqa.com

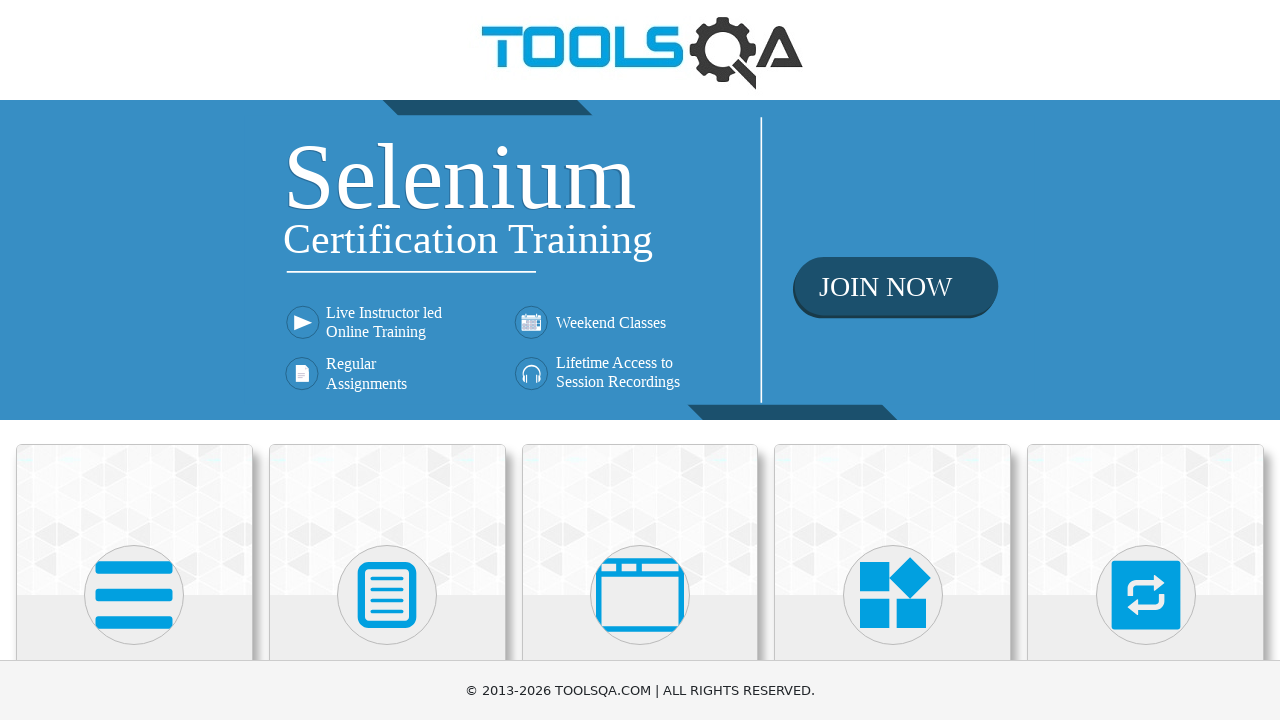

Clicked on the main logo/picture link to demoqa.com at (640, 50) on a[href='https://demoqa.com']
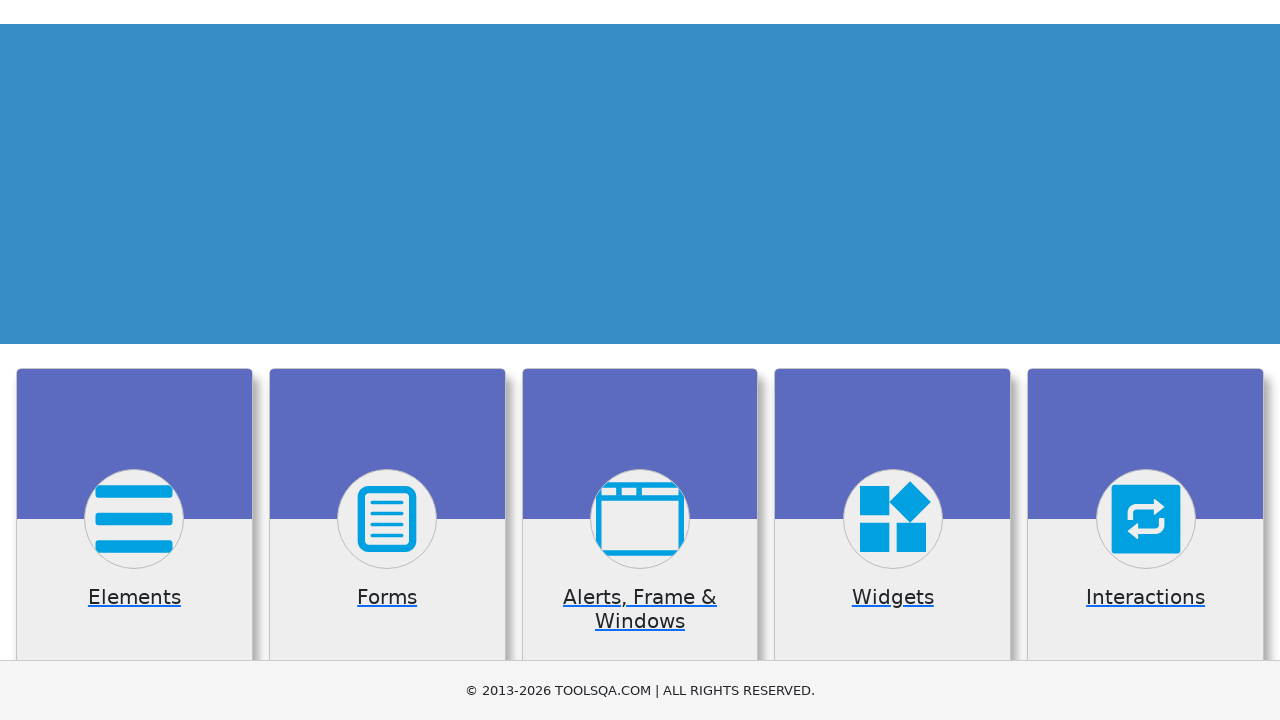

Page reached domcontentloaded state after logo click
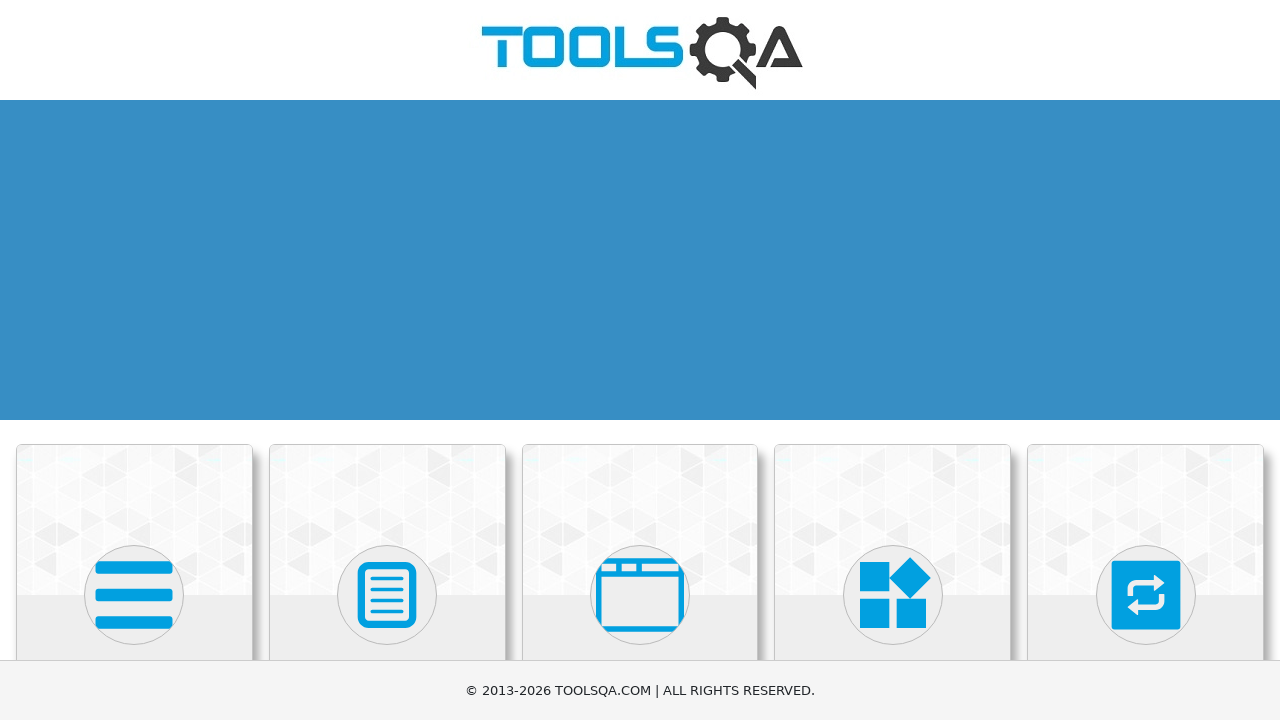

Clicked on the banner image at (640, 260) on xpath=//img[@class='banner-image']
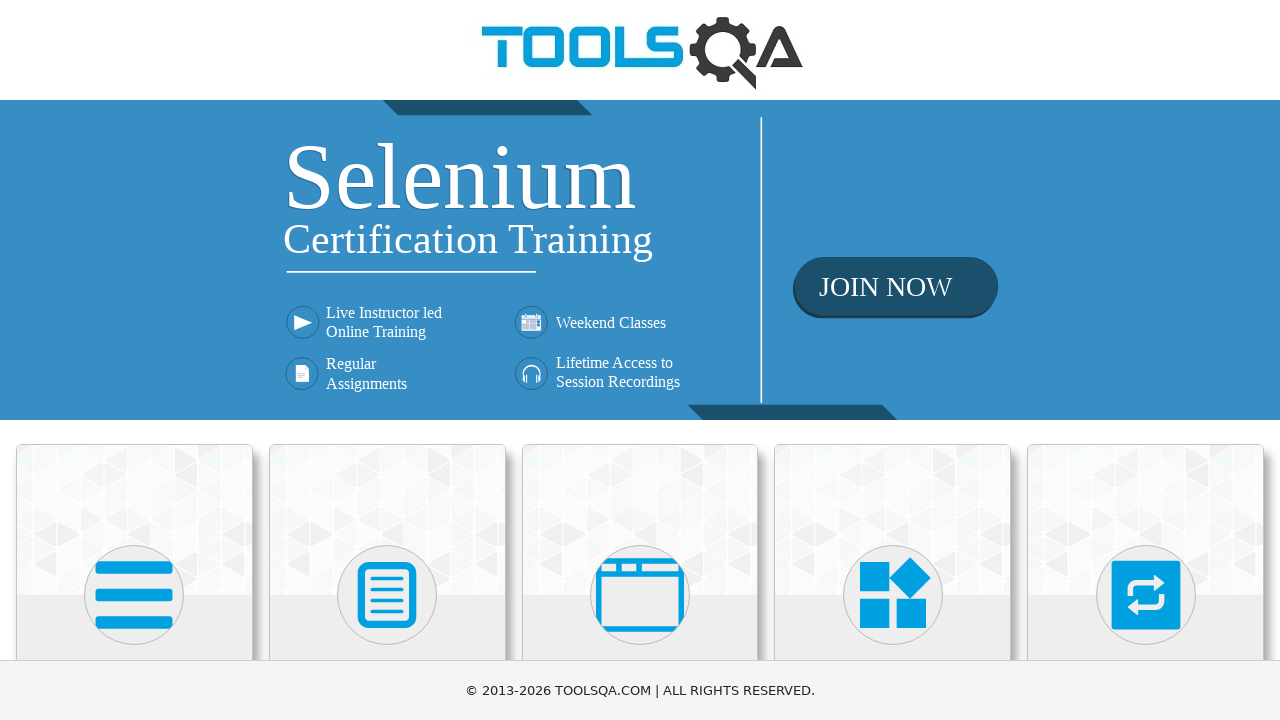

Page reached domcontentloaded state after banner image click
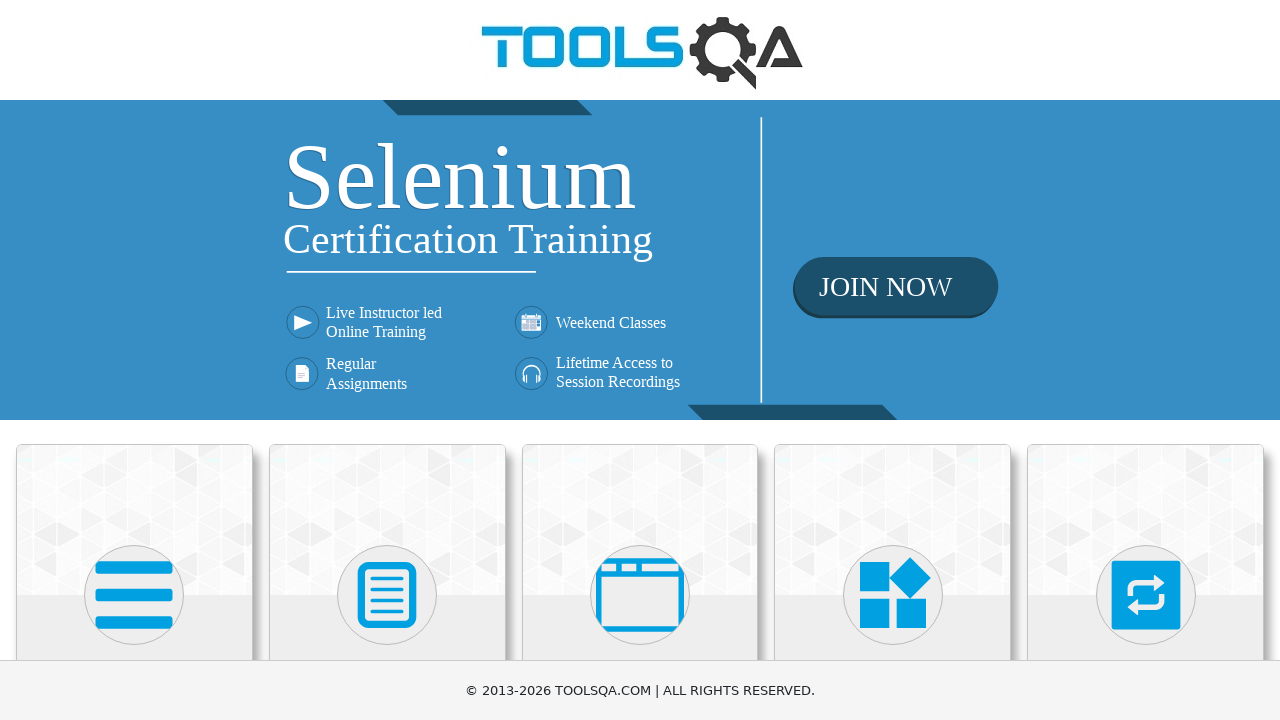

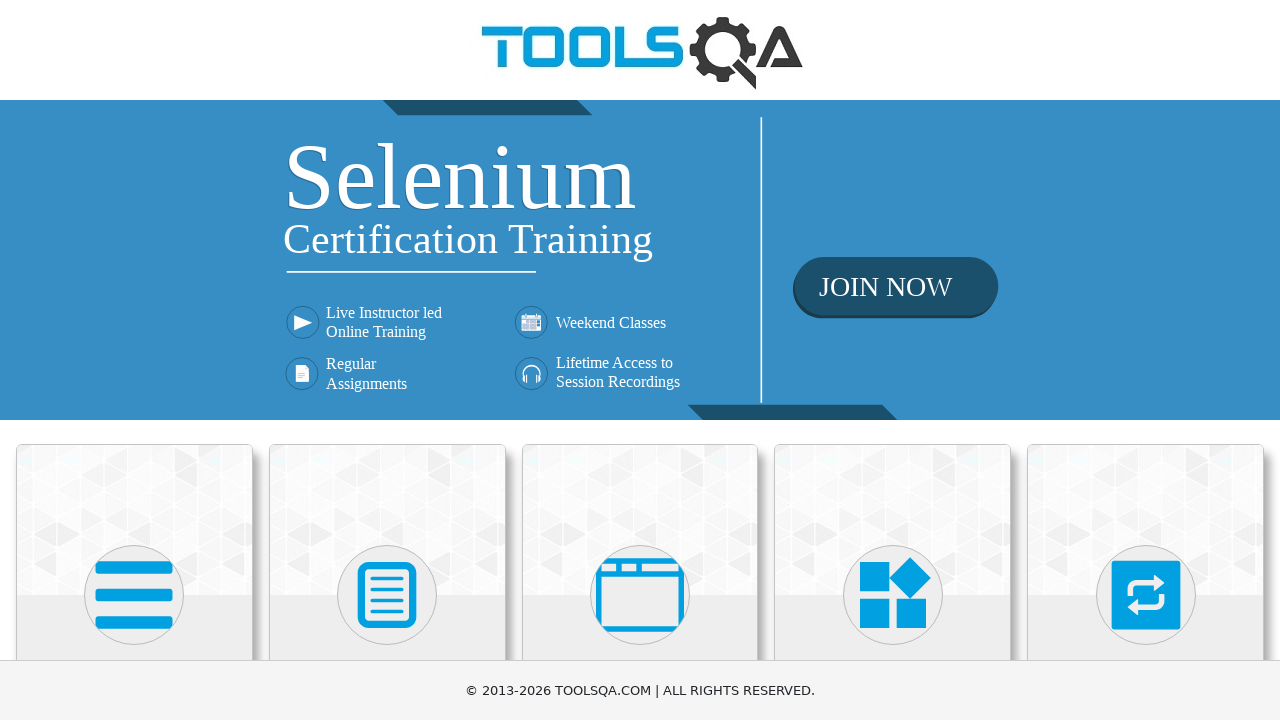